Navigates to ketangpai.com and verifies various page elements including links, headers, summary boxes, and images are present

Starting URL: https://www.ketangpai.com/

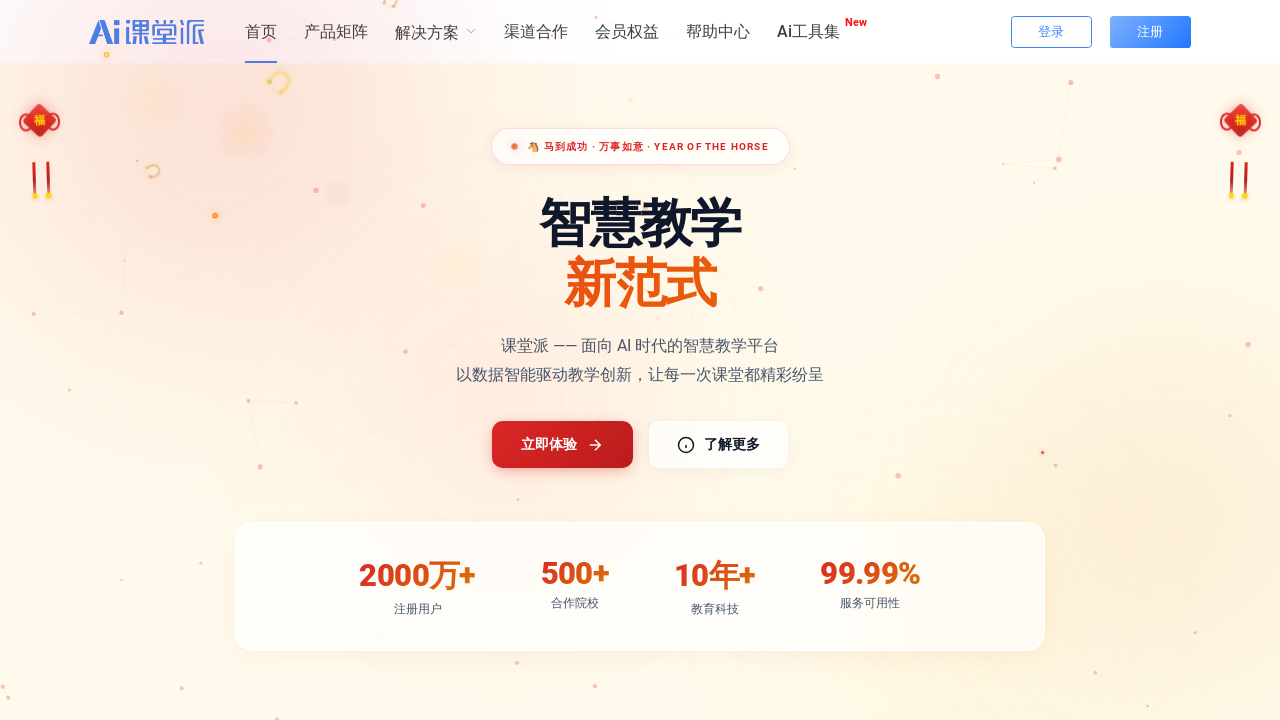

Waited for page to fully load (networkidle)
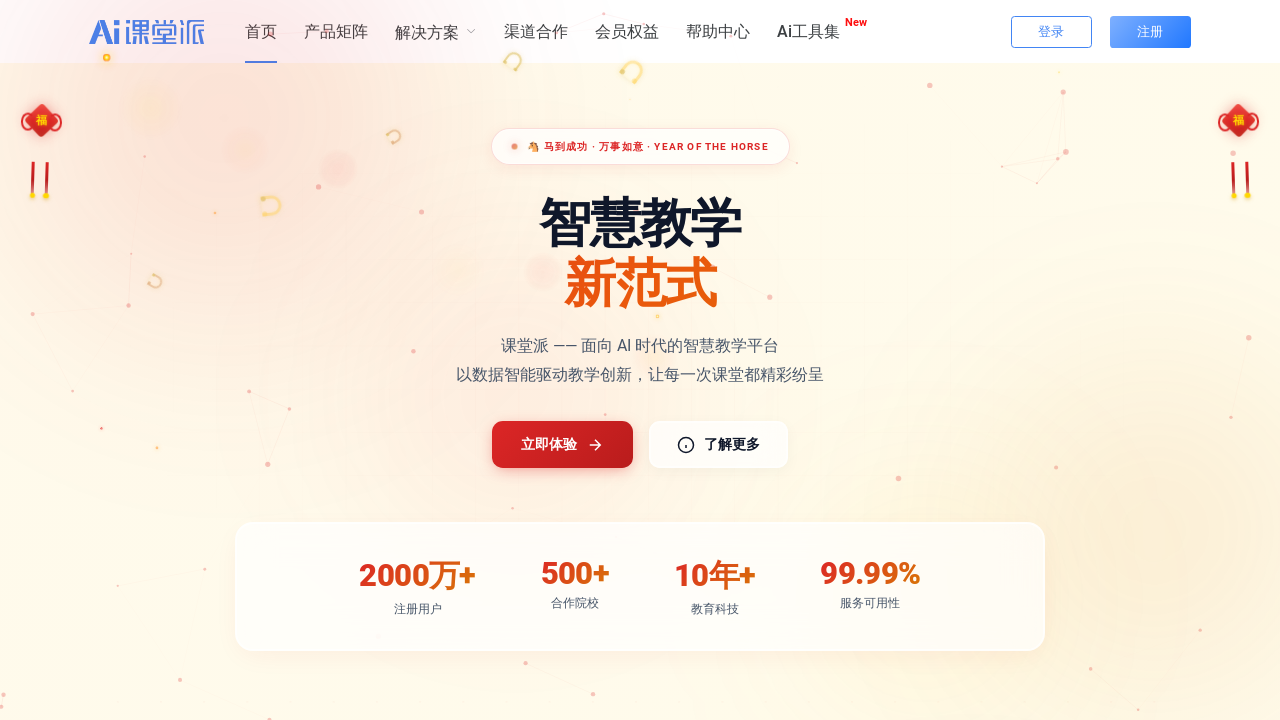

Located all links on the page
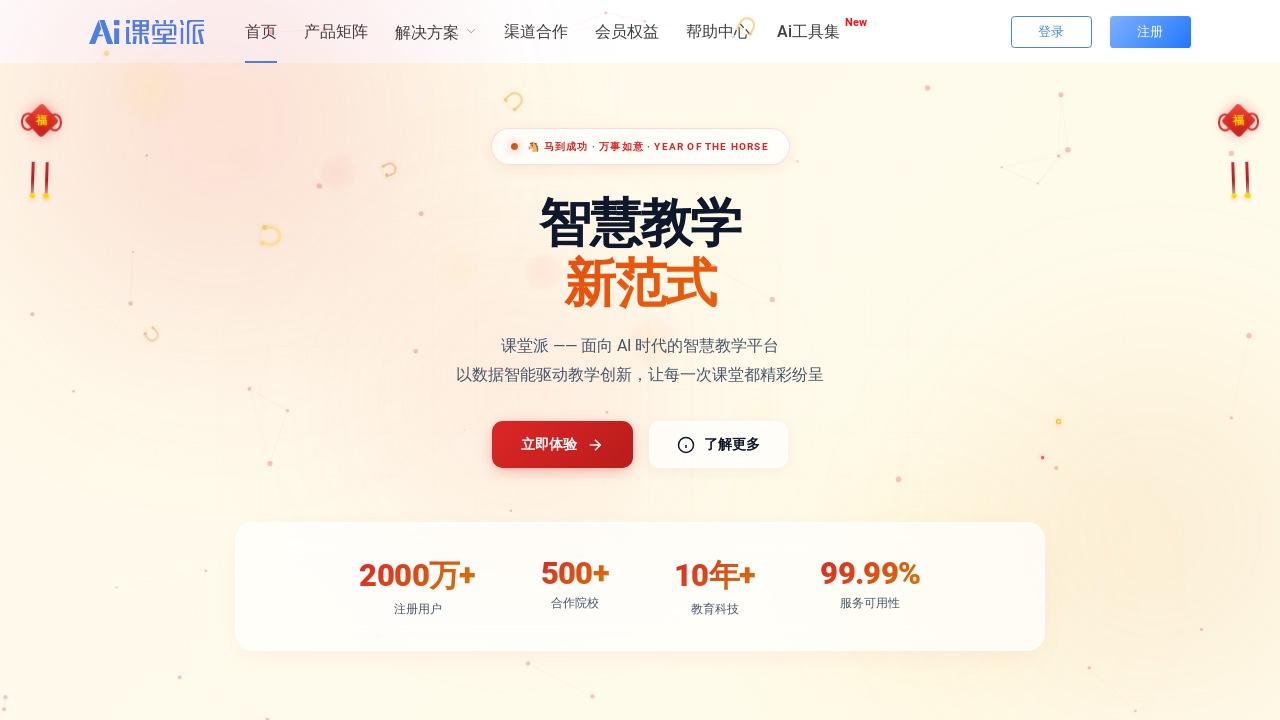

Verified that links are present on the page
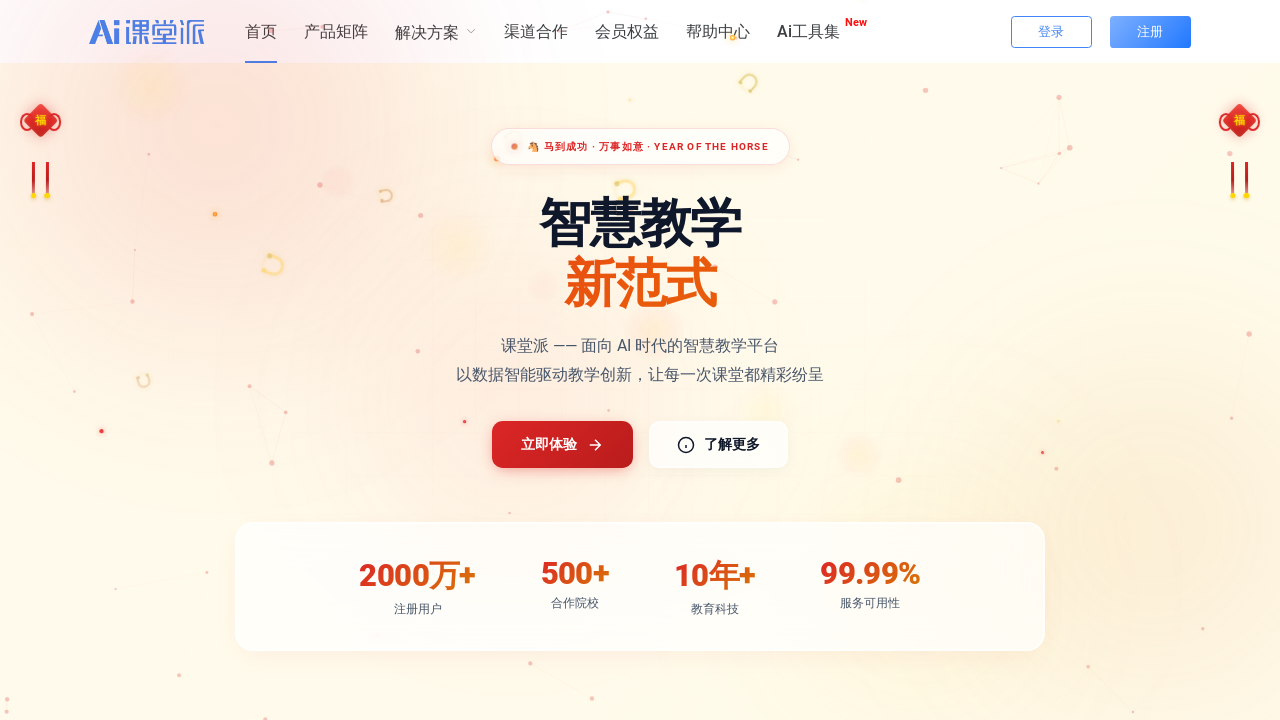

Located all h1 headers on the page
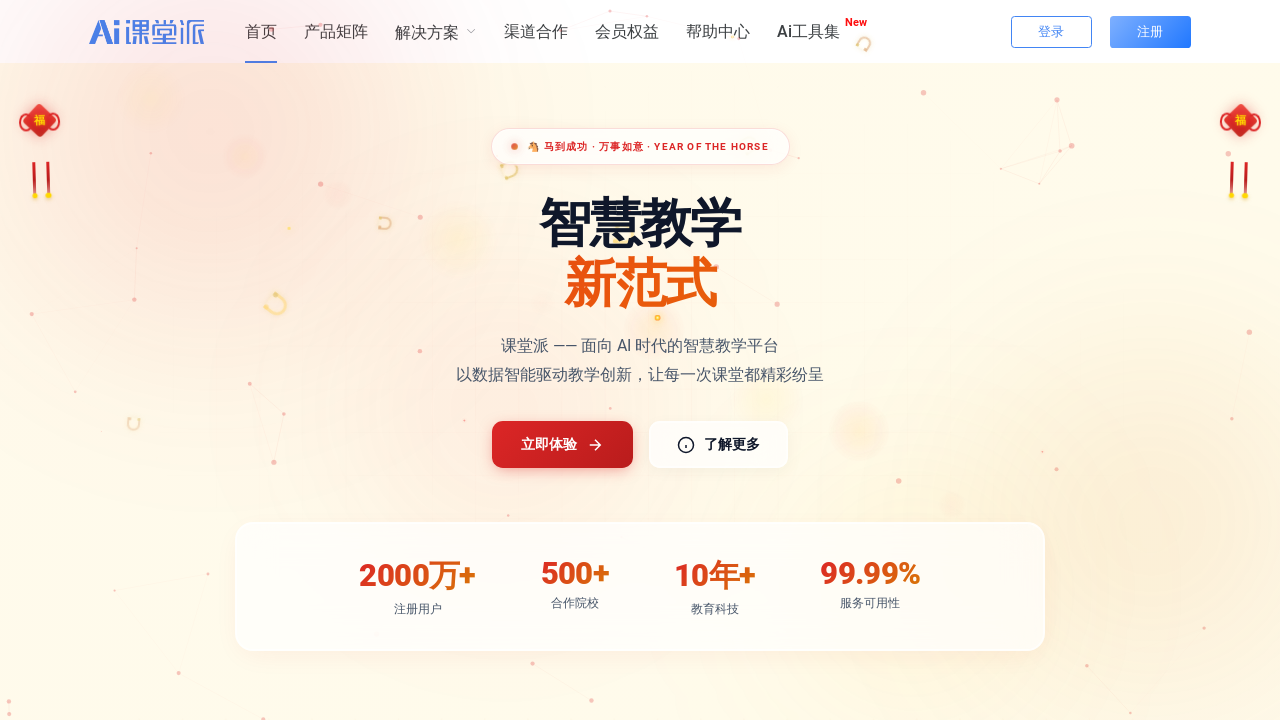

Verified that h1 headers are present on the page
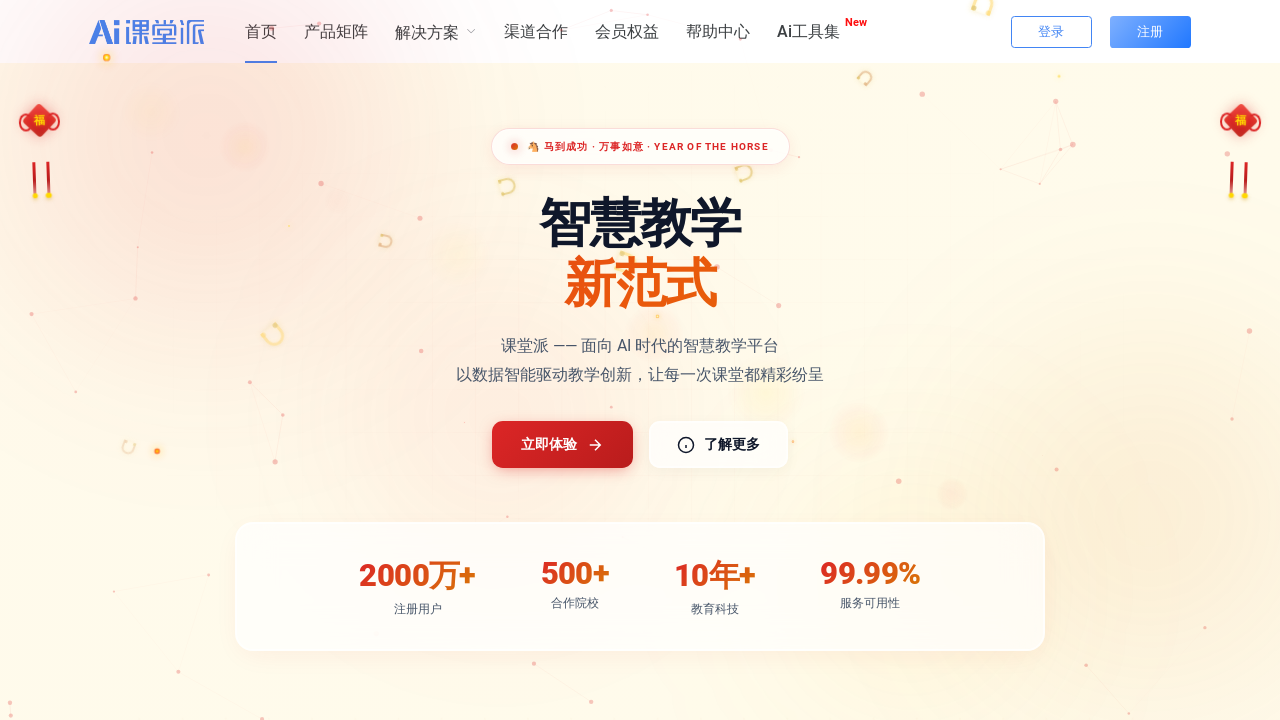

Located all paragraphs within summary boxes
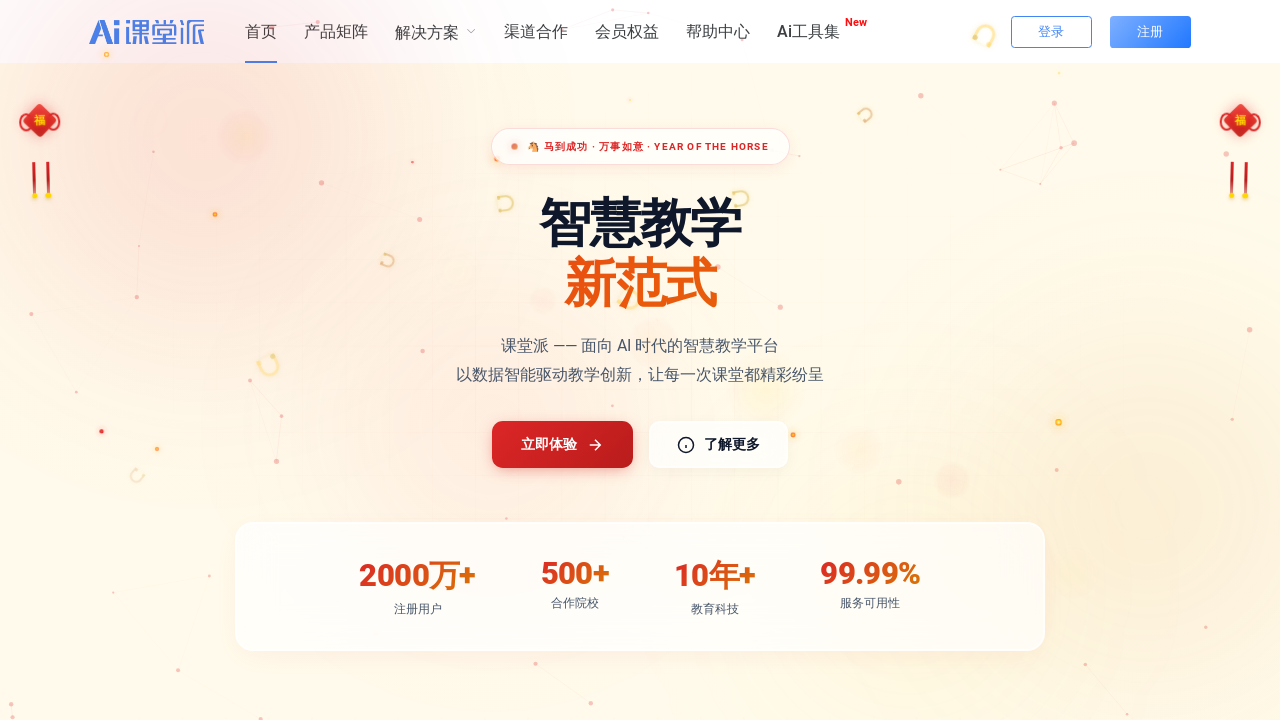

Located all images on the page
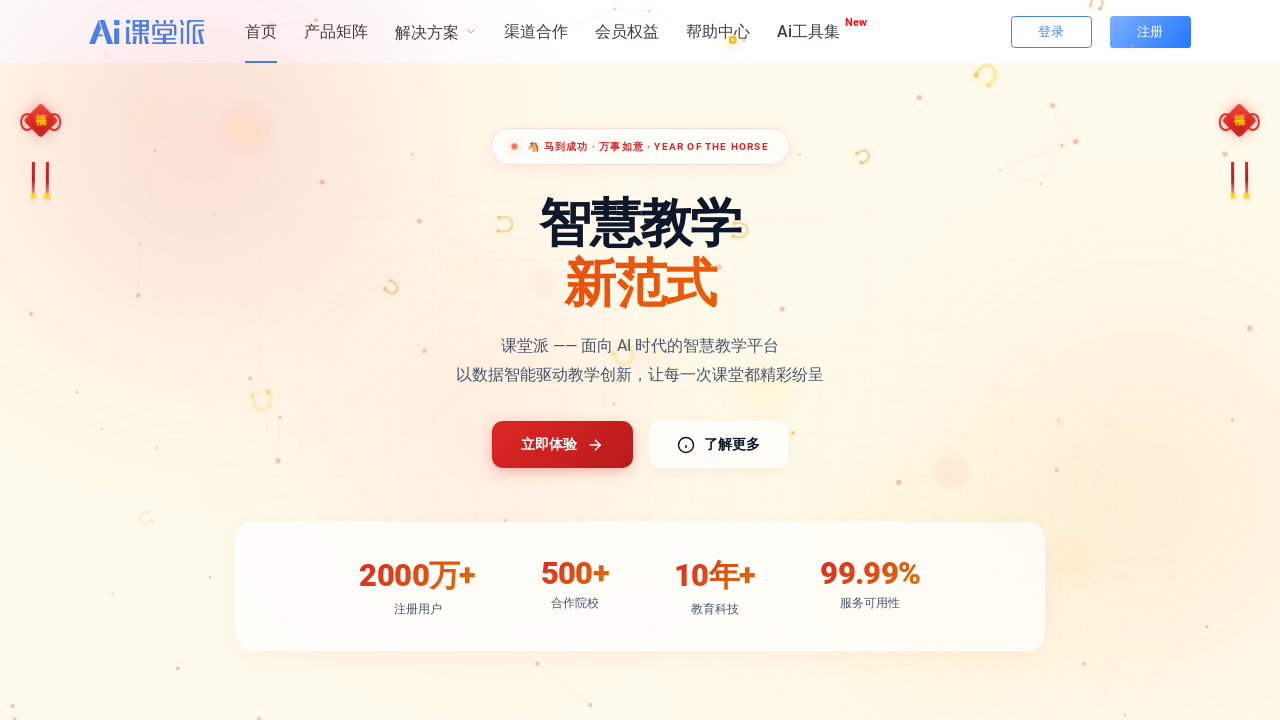

Verified that images are present on the page
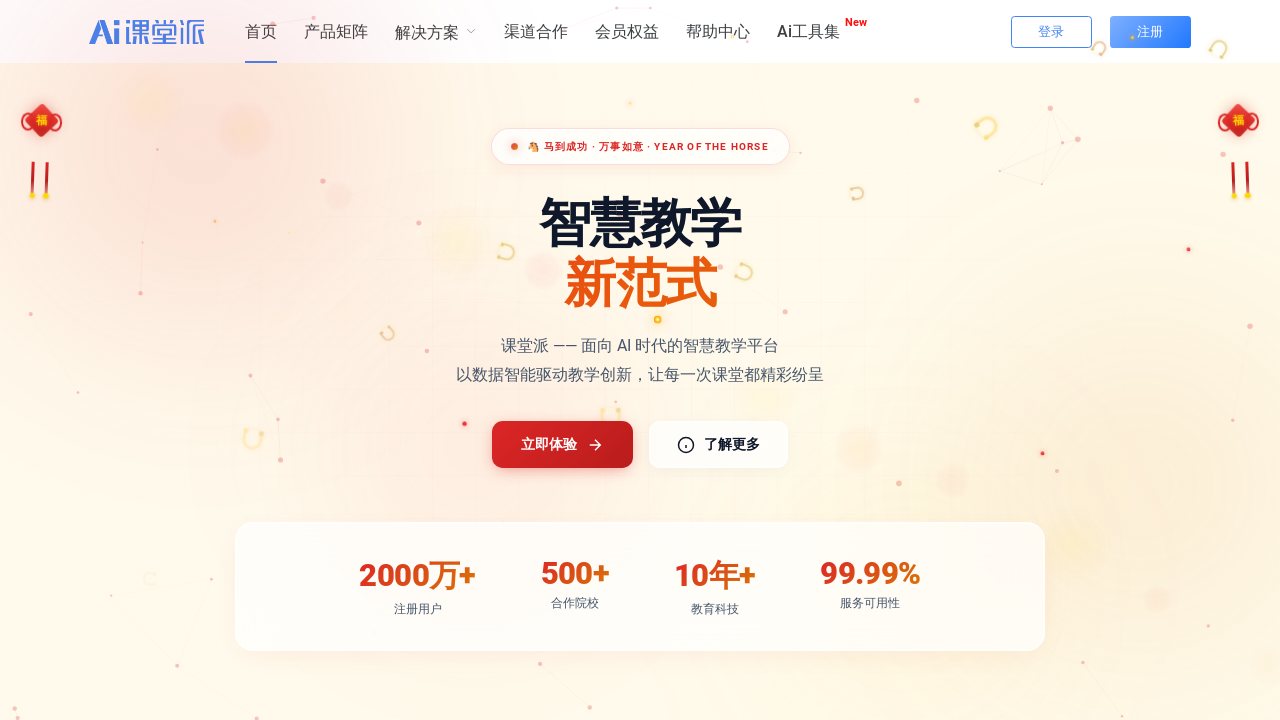

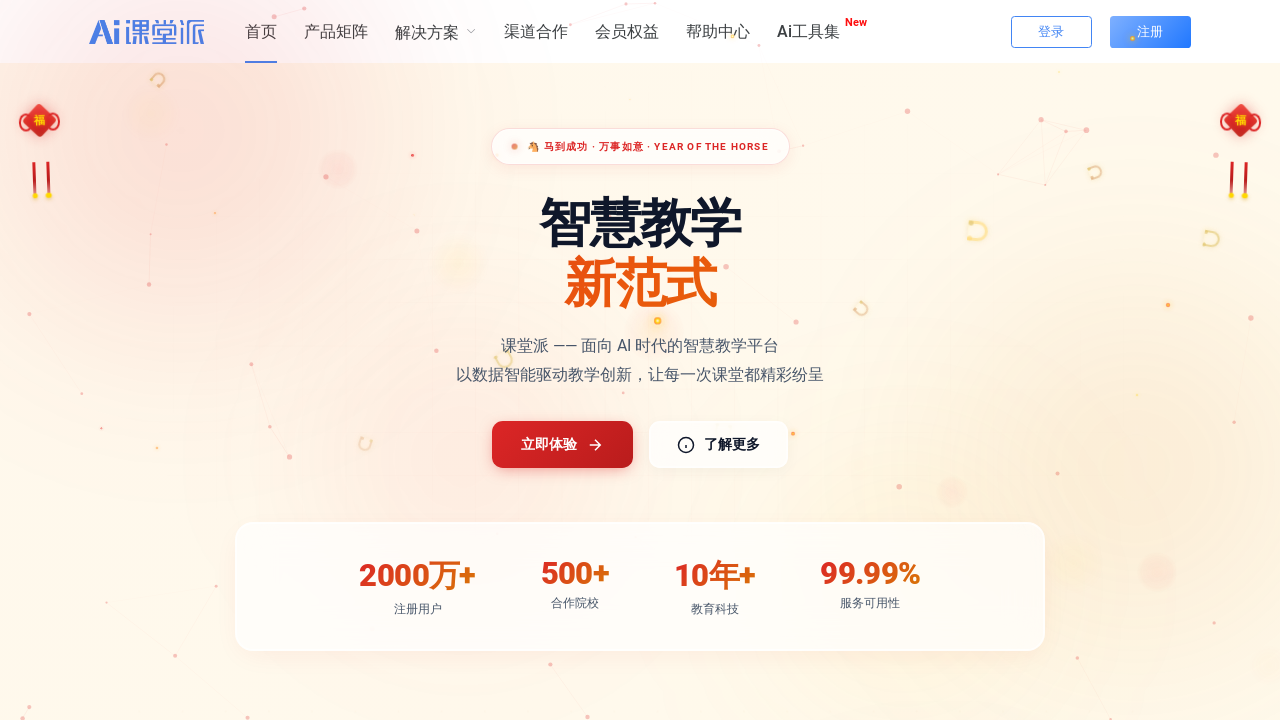